Tests the text input field by entering text and verifying the value is correctly set in the input field.

Starting URL: https://seleniumbase.io/demo_page

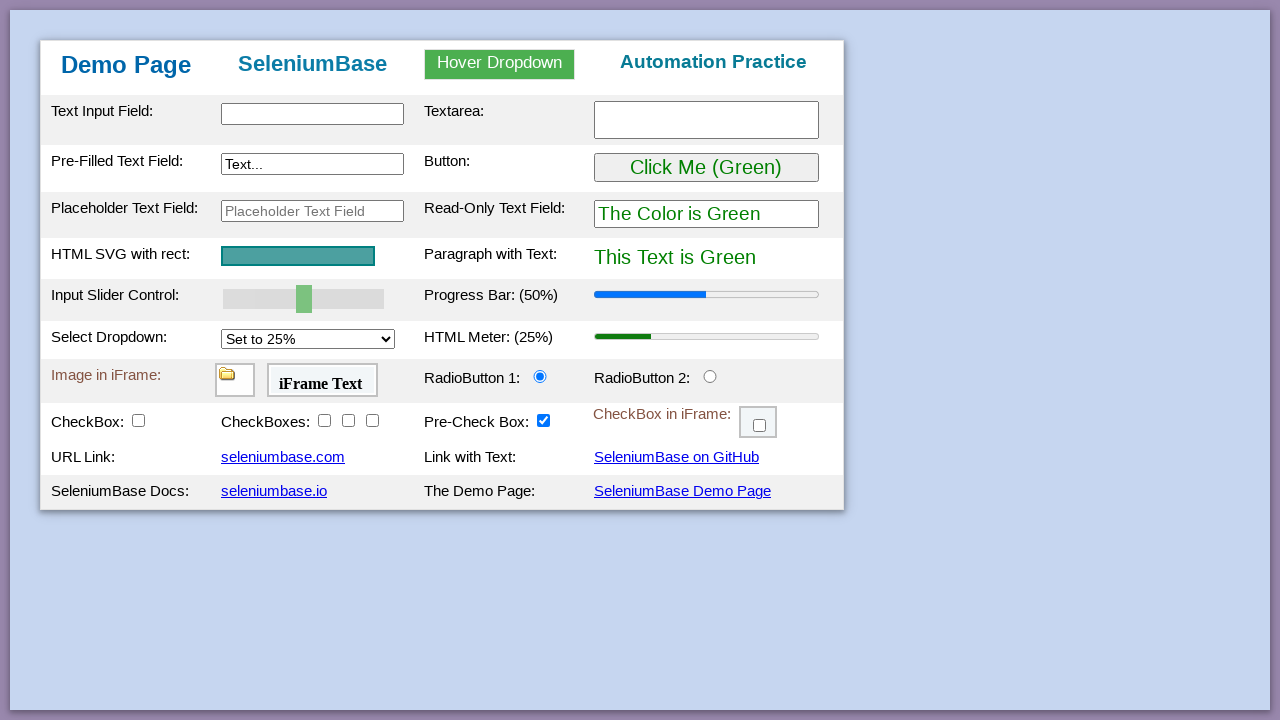

Filled text input field with 'MAPS is boring' on #myTextInput
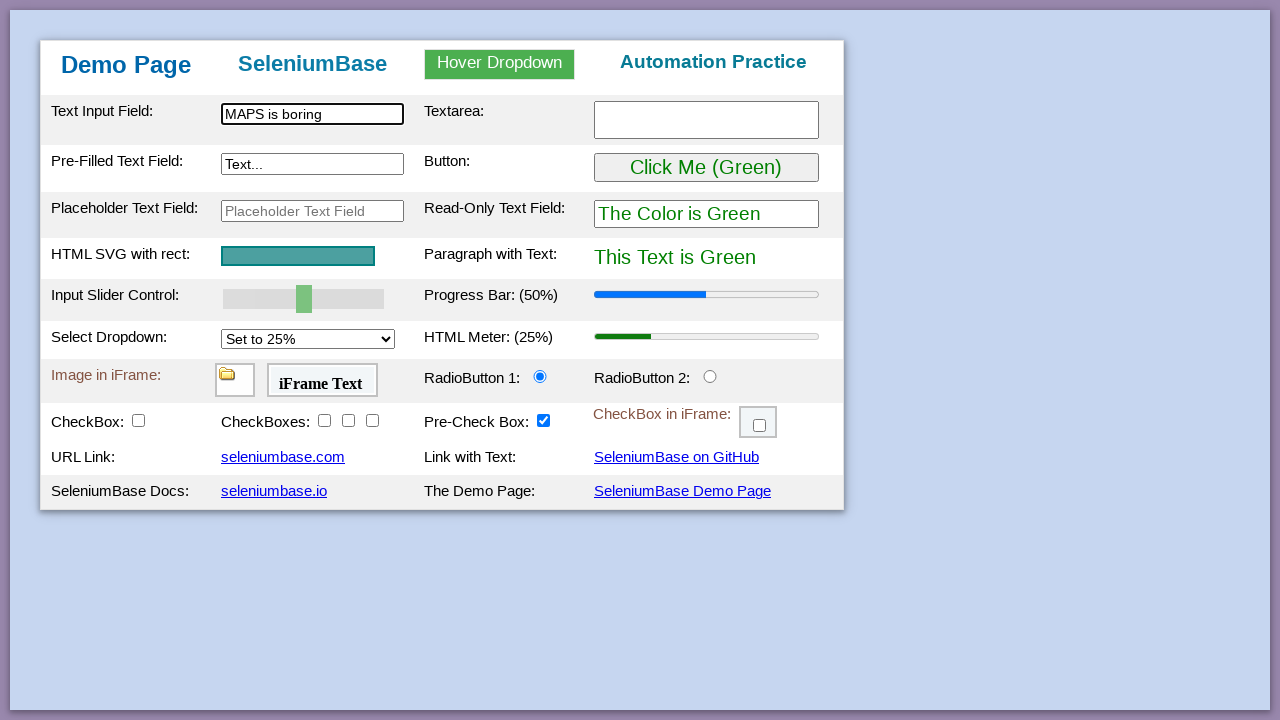

Text input field selector confirmed to be present
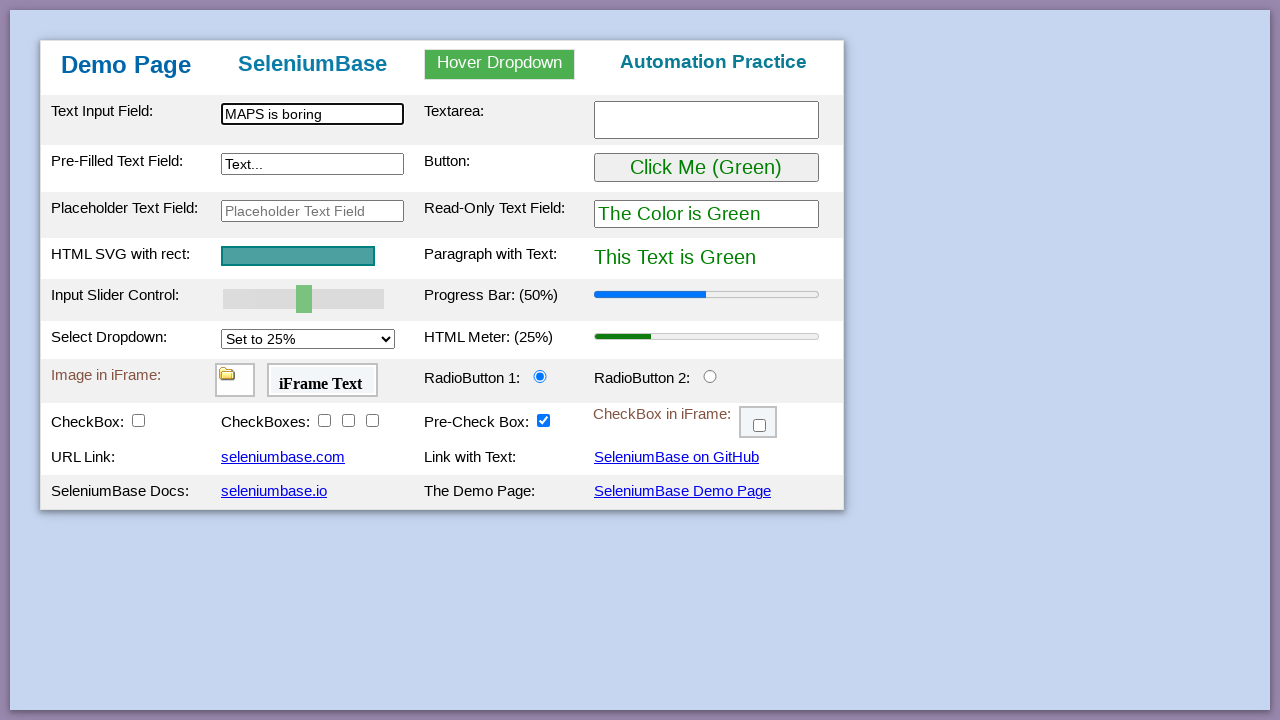

Retrieved input value from text field
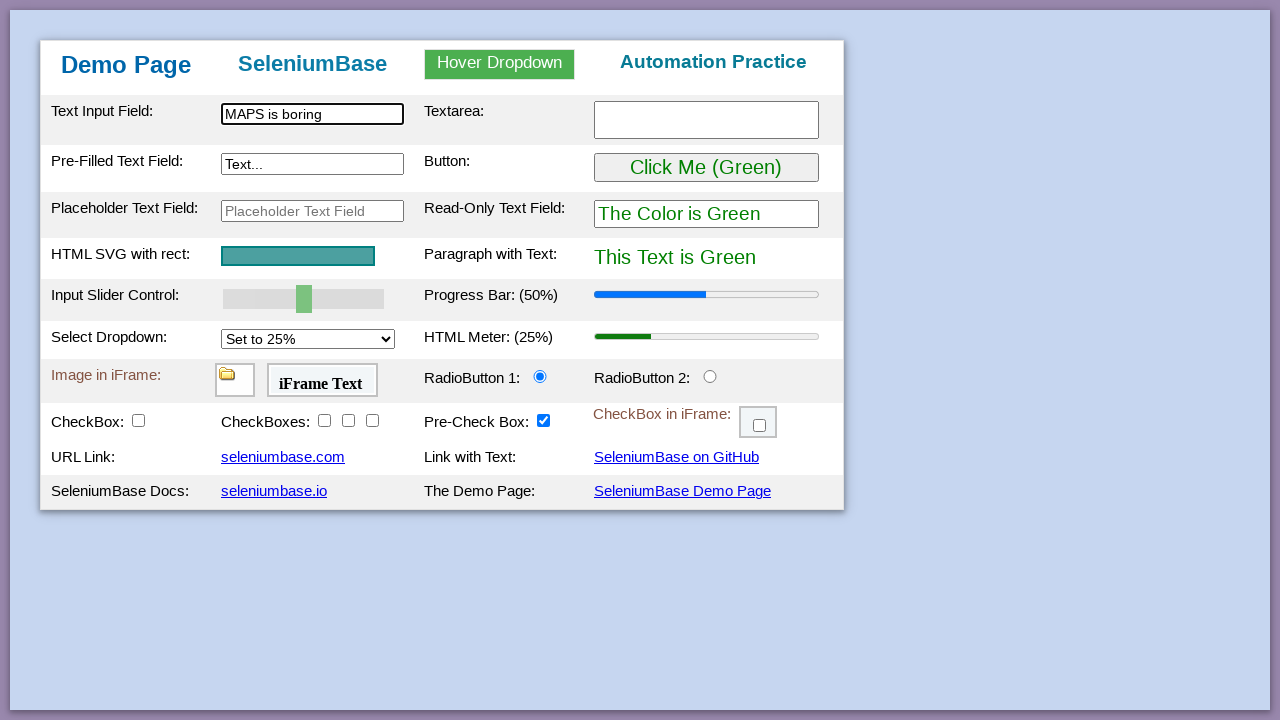

Verified input value equals 'MAPS is boring'
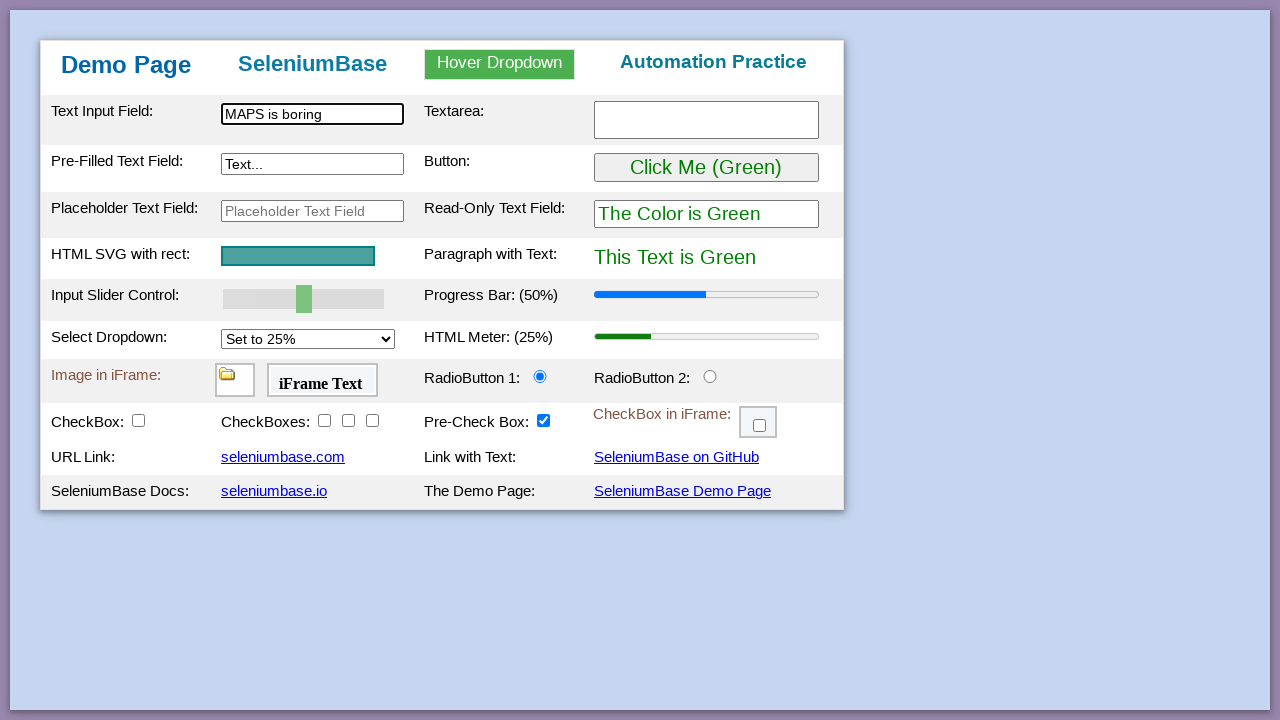

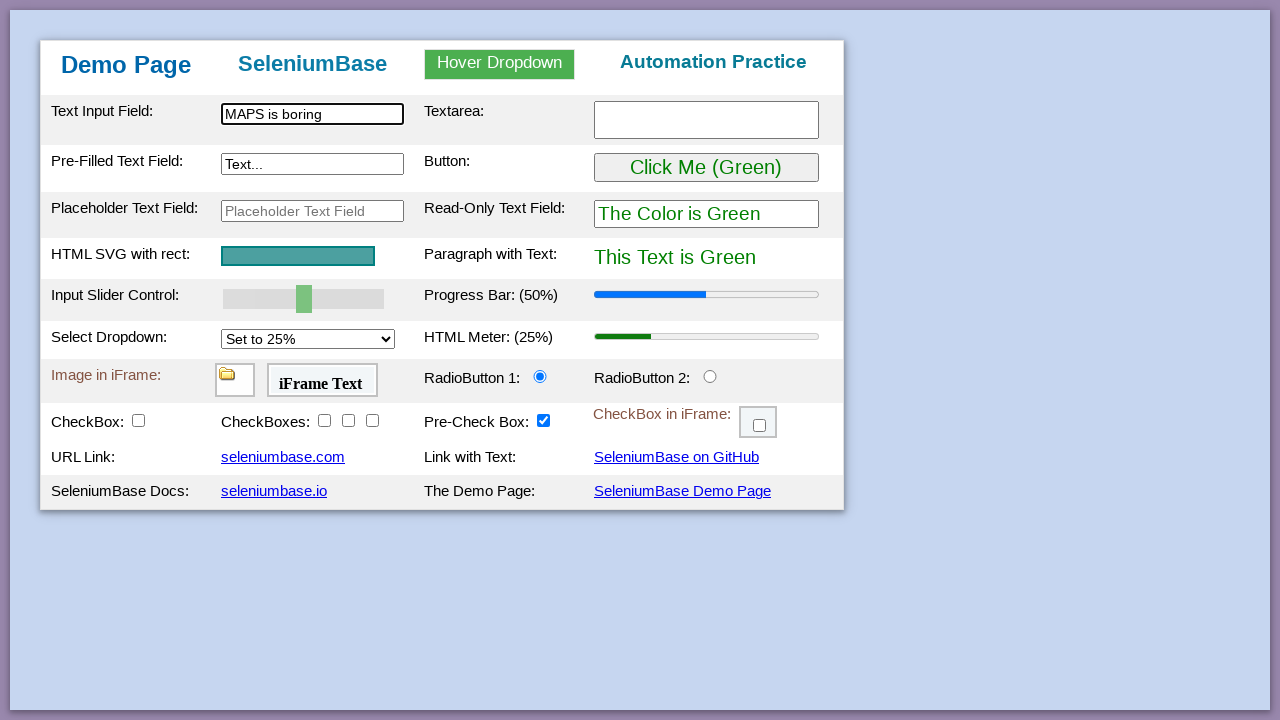